Tests adding a product to the basket and verifies the success message appears

Starting URL: https://practice.automationtesting.in/shop/

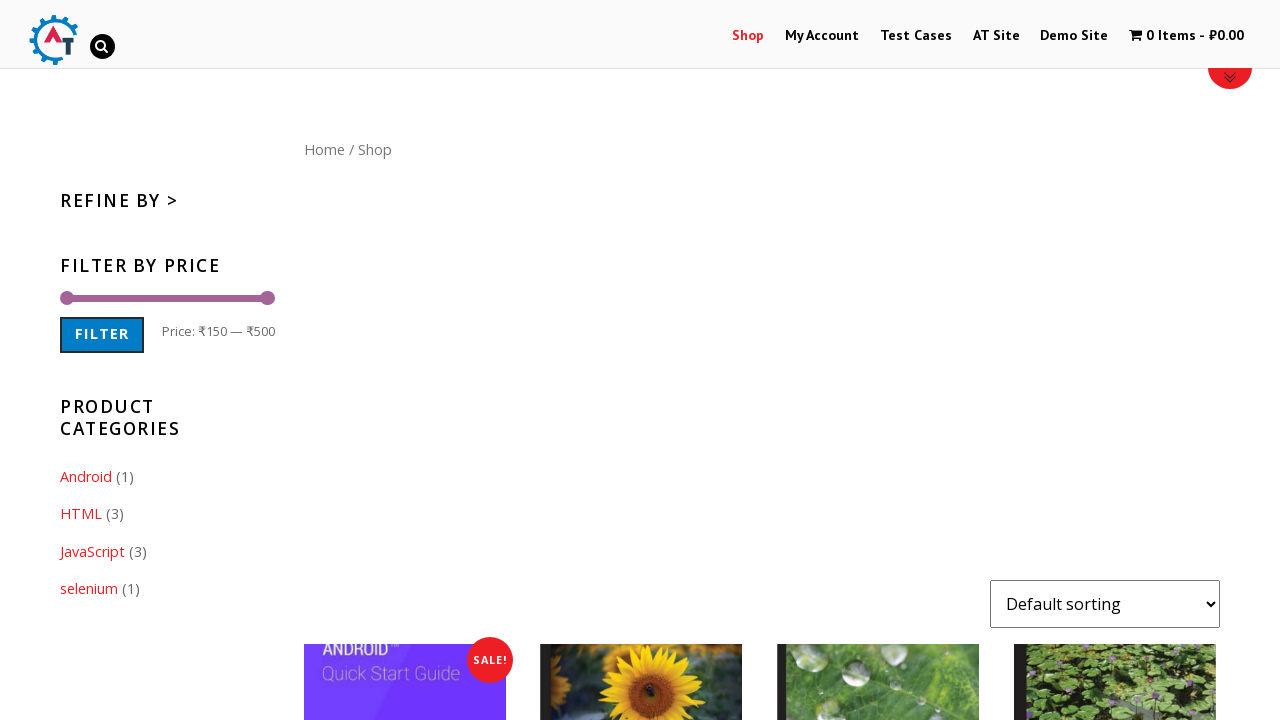

Clicked on 'Android Quick Start Guide' product at (405, 361) on xpath=//*[@id="content"]/ul/li[1]/a[1]/h3
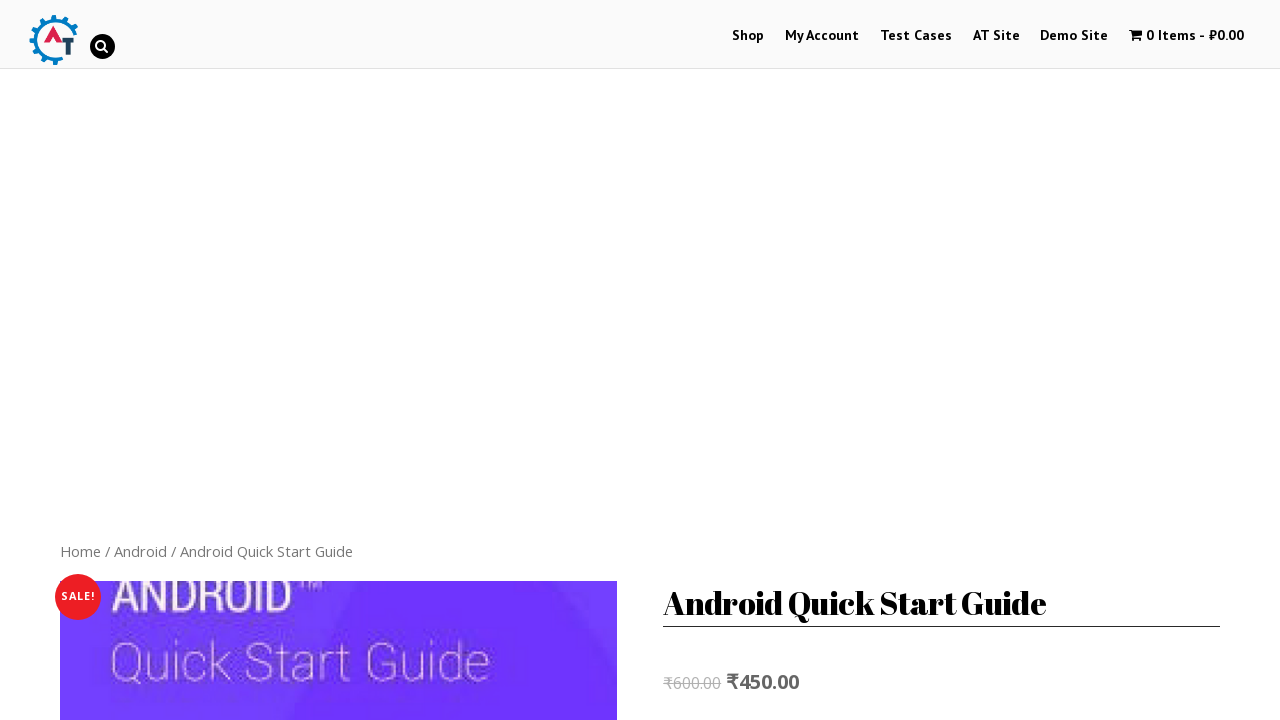

Clicked add to basket button at (812, 566) on xpath=//*[@id="product-169"]/div[2]/form/button
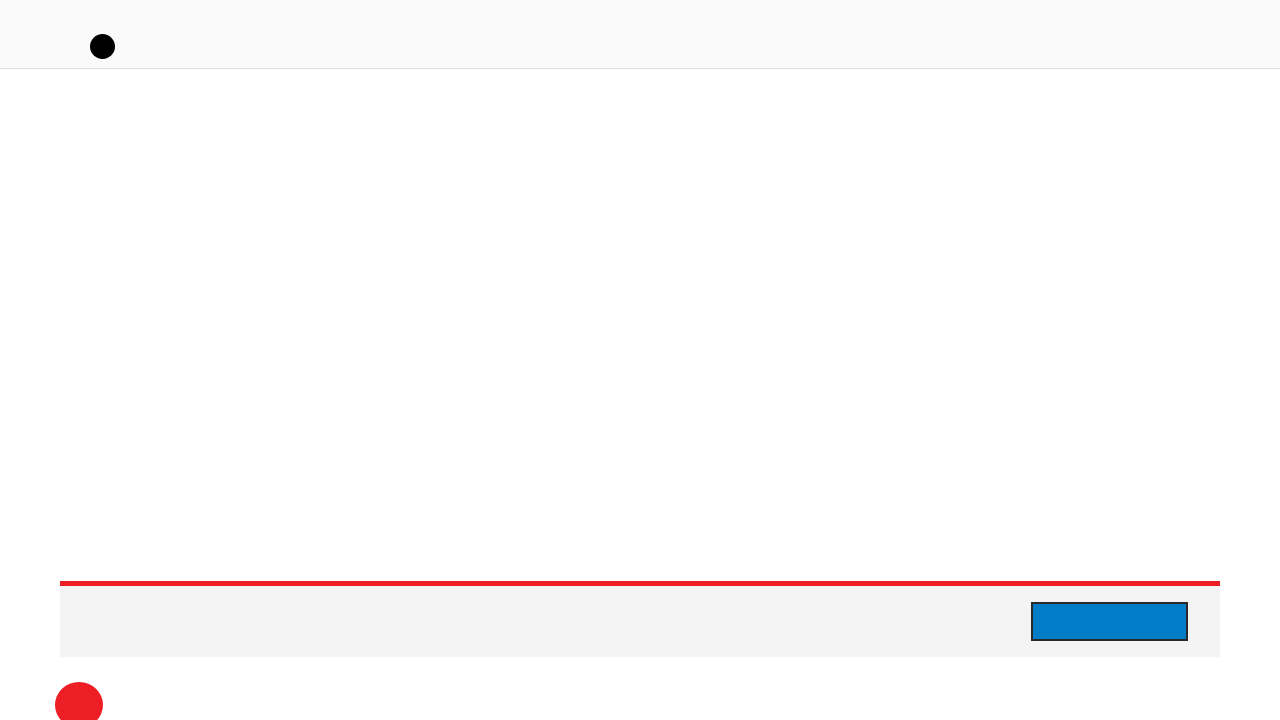

Success message appeared confirming product was added to basket
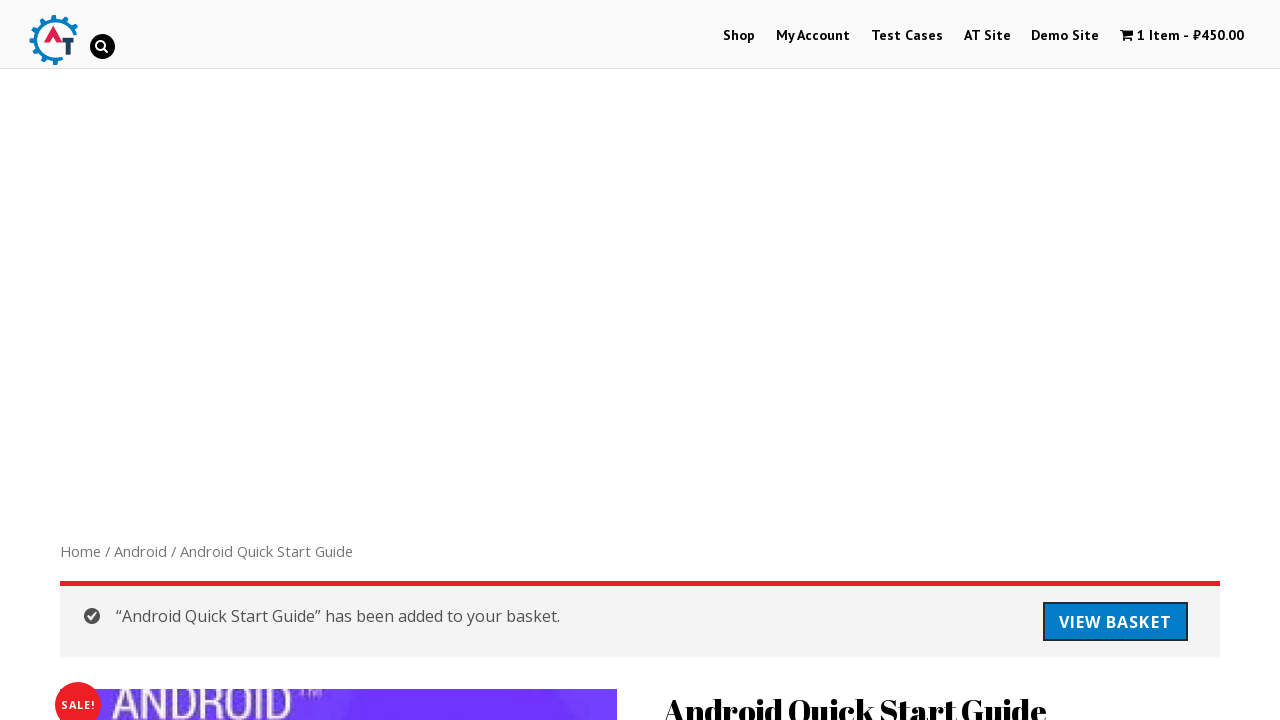

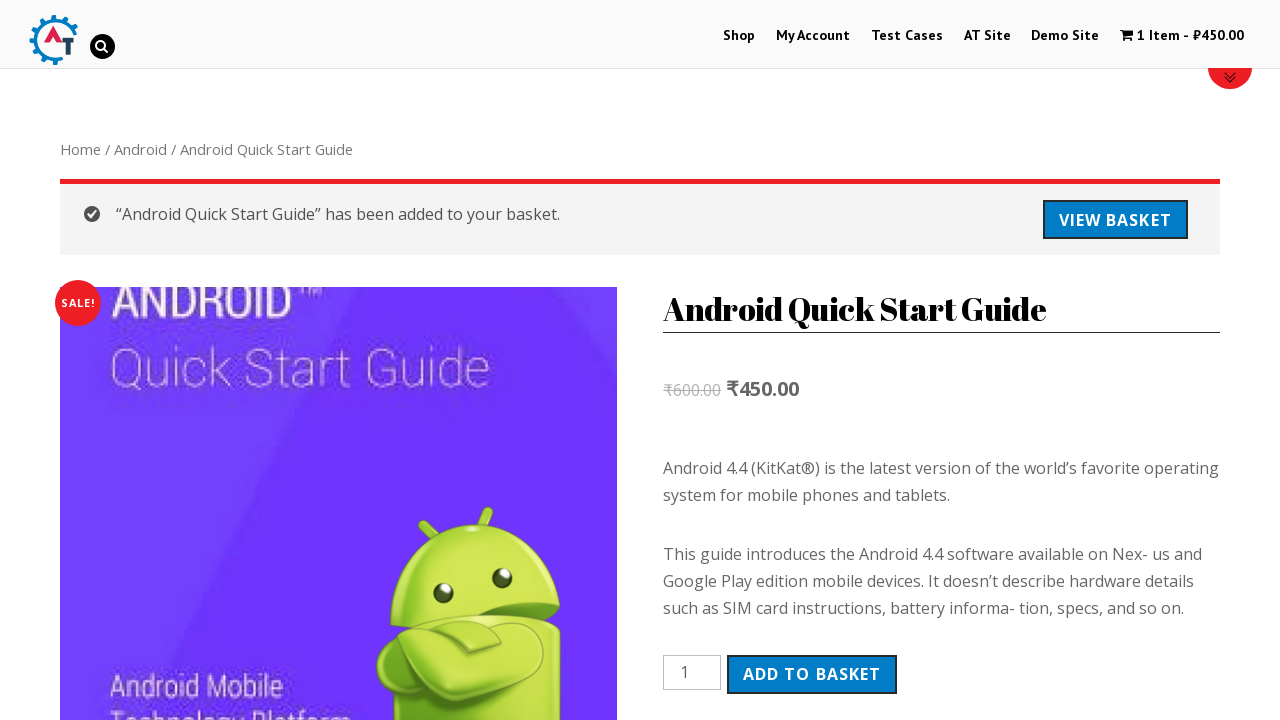